Tests double-click functionality by switching to an iframe and double-clicking on a text element to verify its color changes to red

Starting URL: https://www.w3schools.com/tags/tryit.asp?filename=tryhtml5_ev_ondblclick2

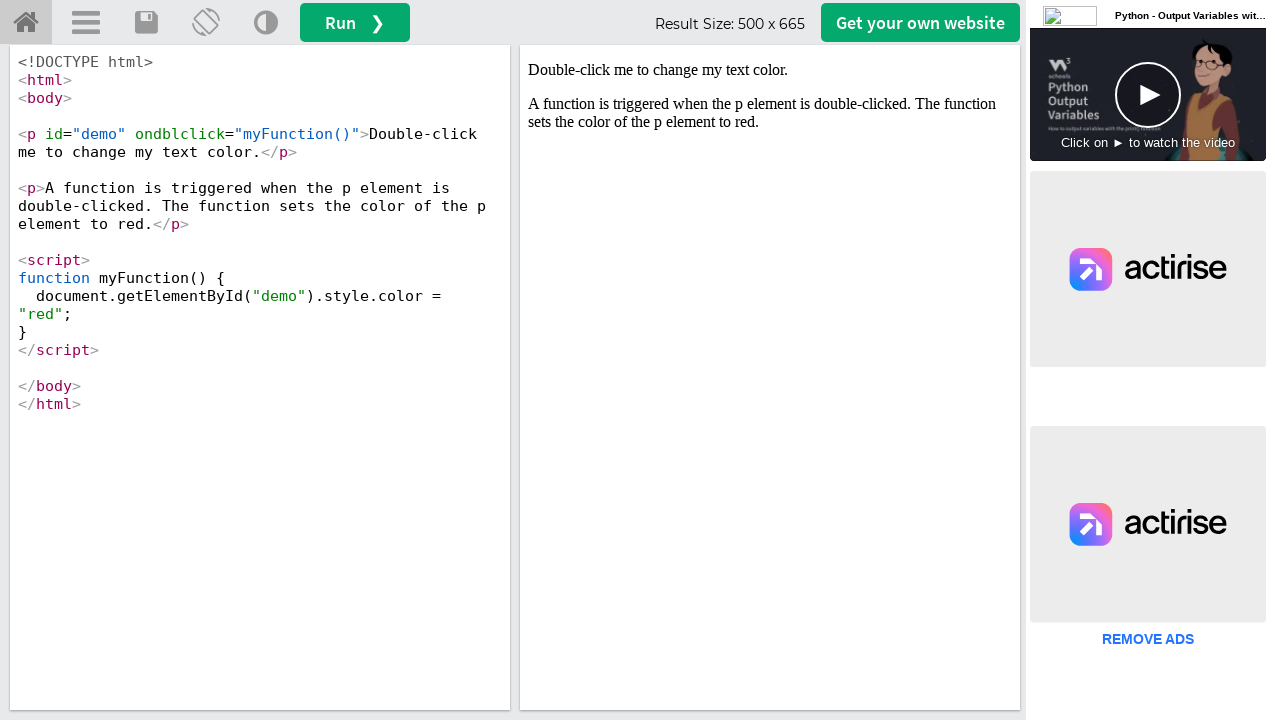

Located iframe with id 'iframeResult'
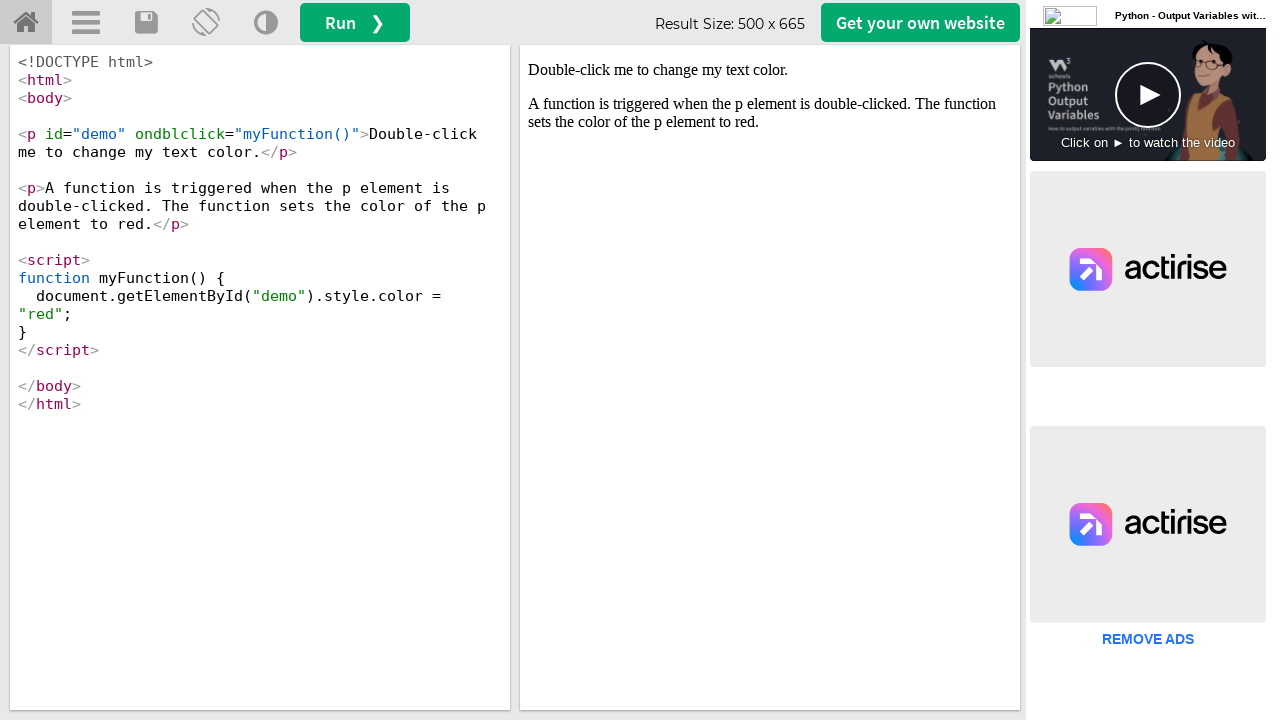

Double-clicked on demo text element at (770, 70) on #iframeResult >> internal:control=enter-frame >> #demo
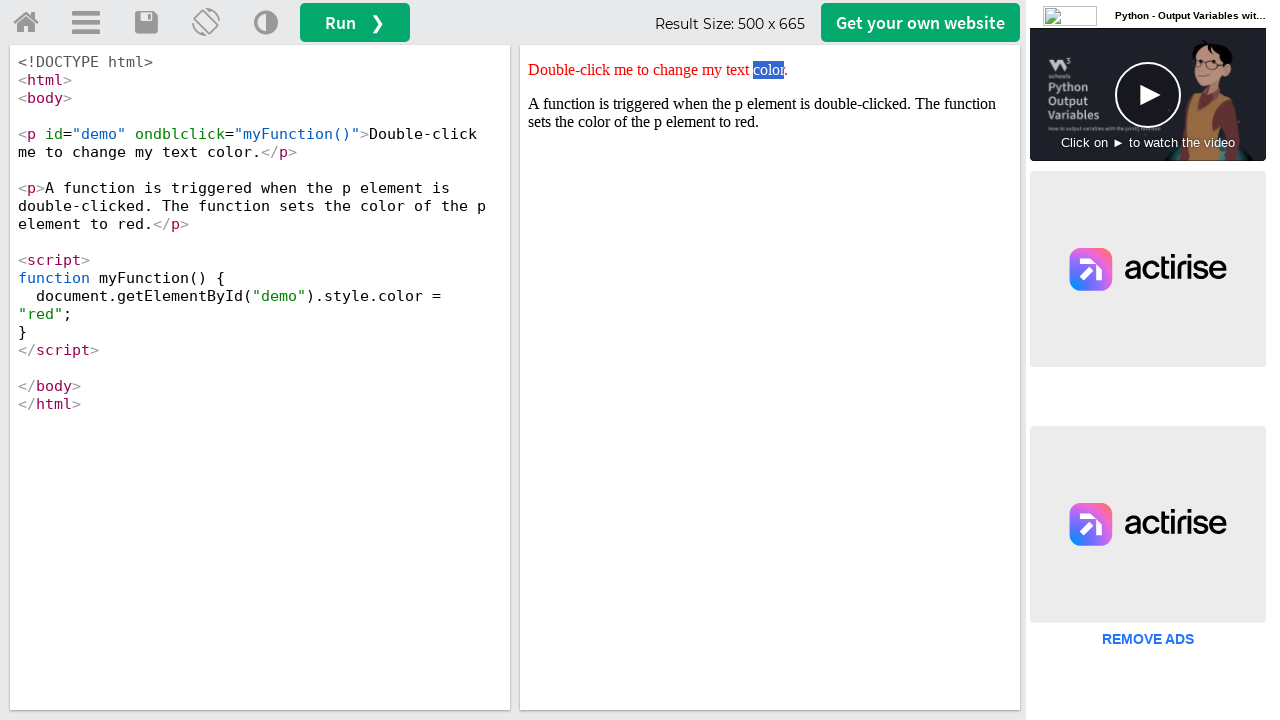

Located demo element to verify color change
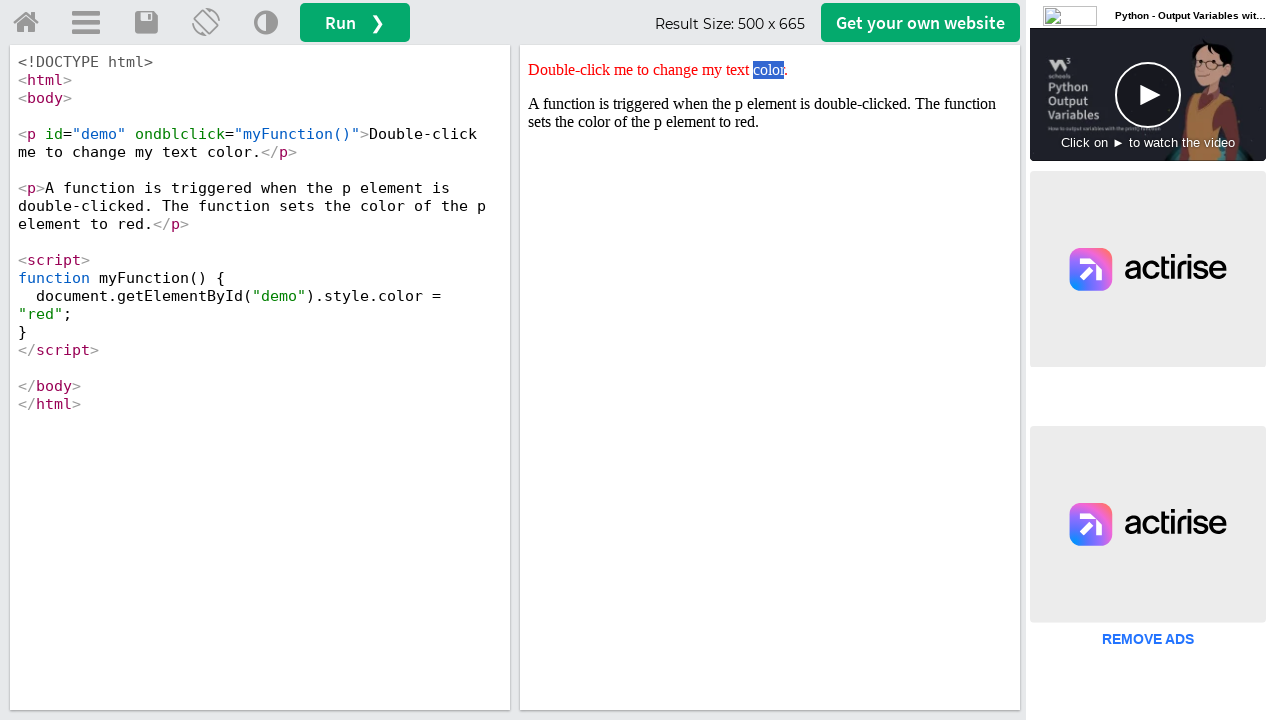

Retrieved style attribute from demo element
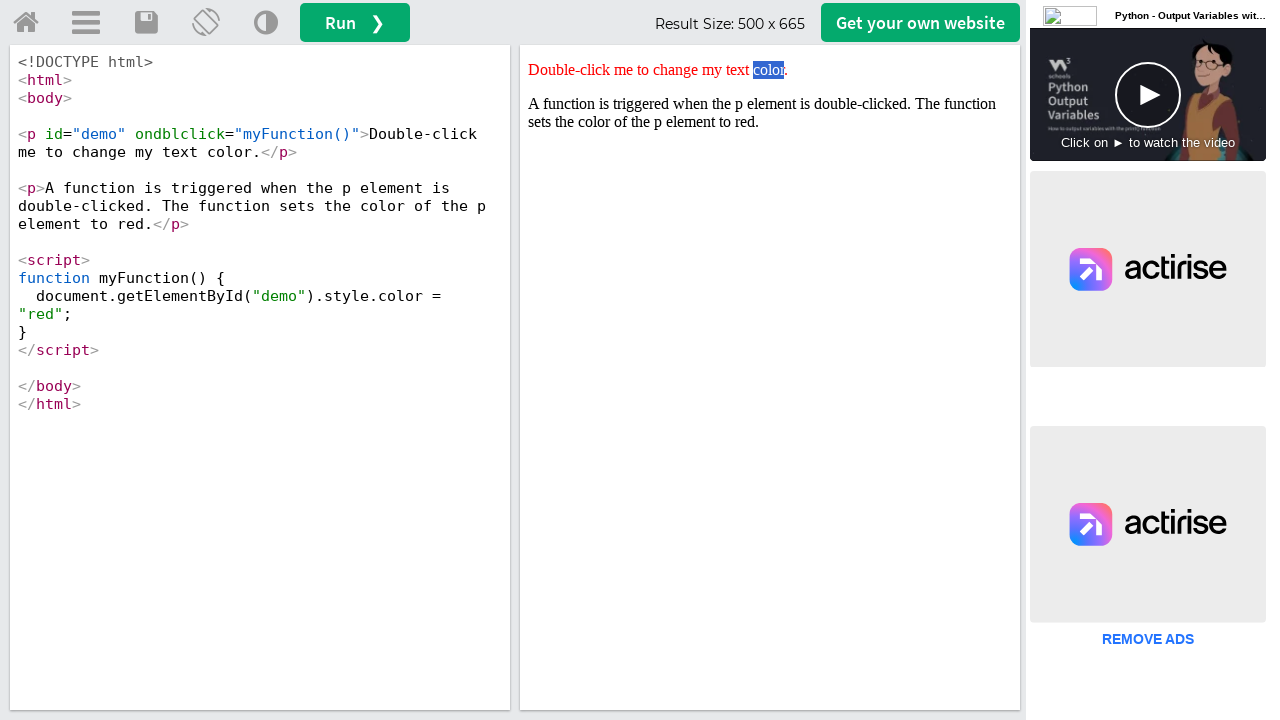

Verified that element color changed to red
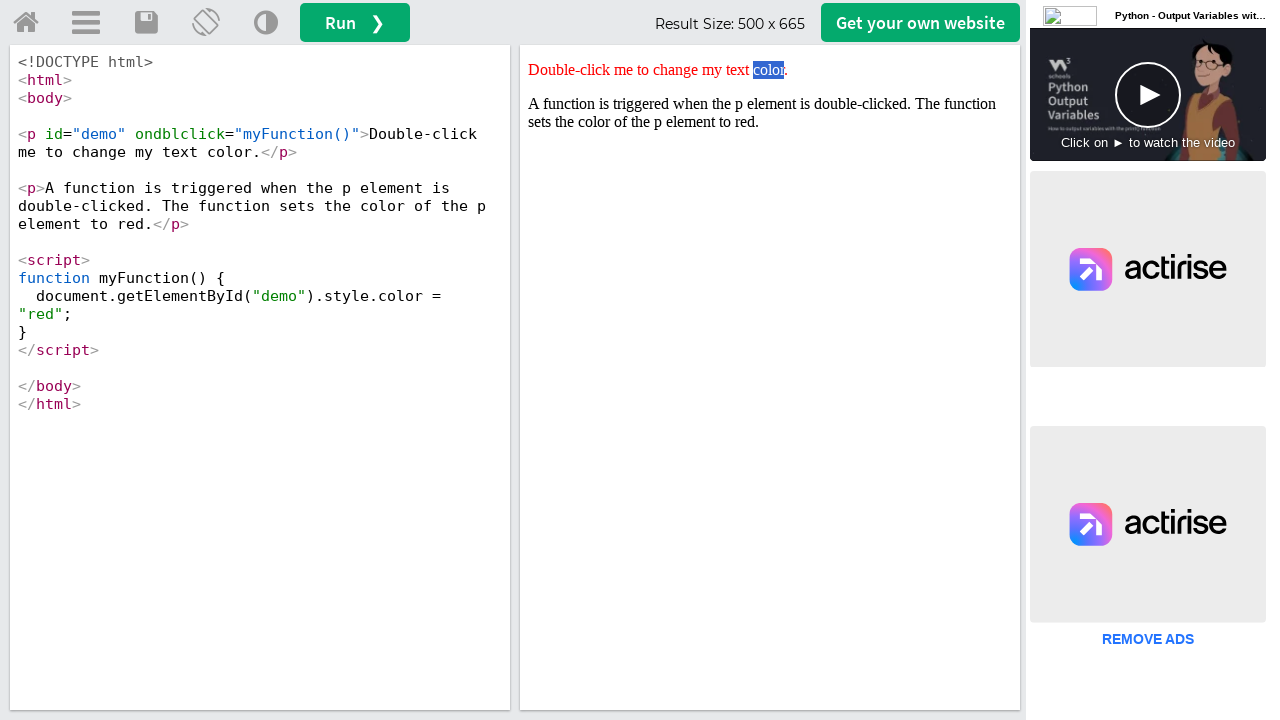

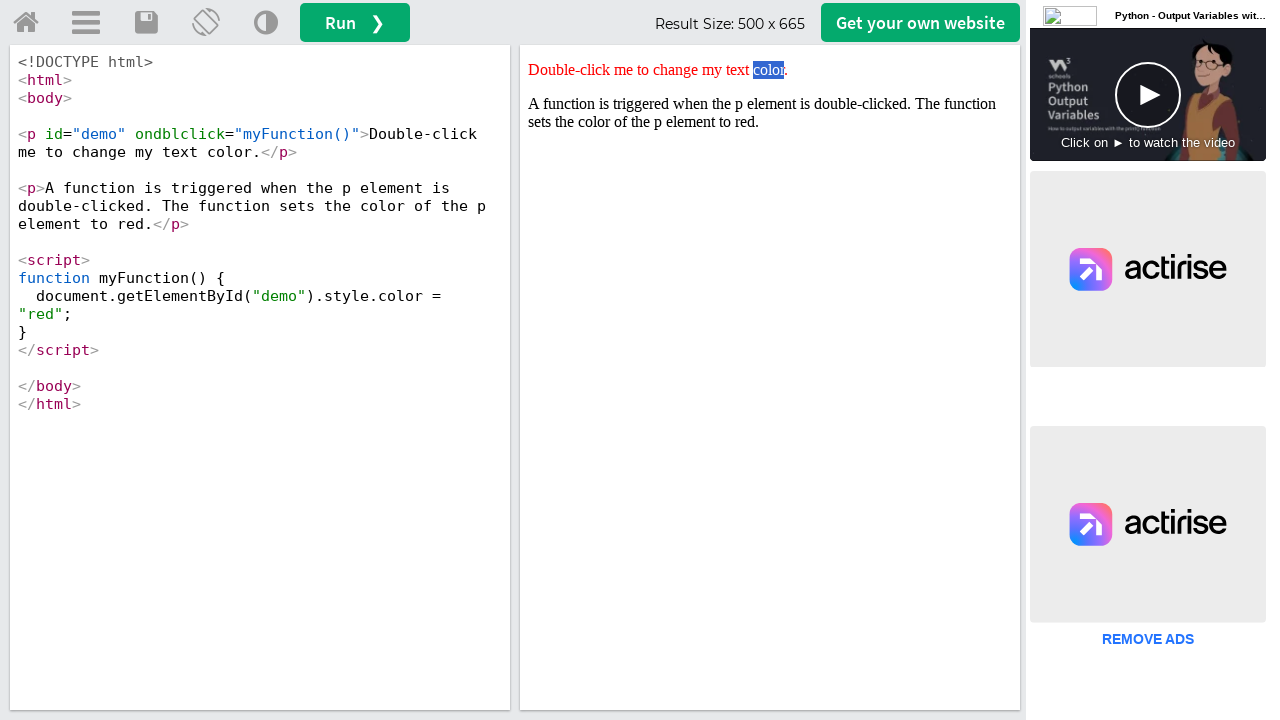